Navigates to the Makers Tech website and retrieves the page title to verify the page loads correctly

Starting URL: https://makers.tech

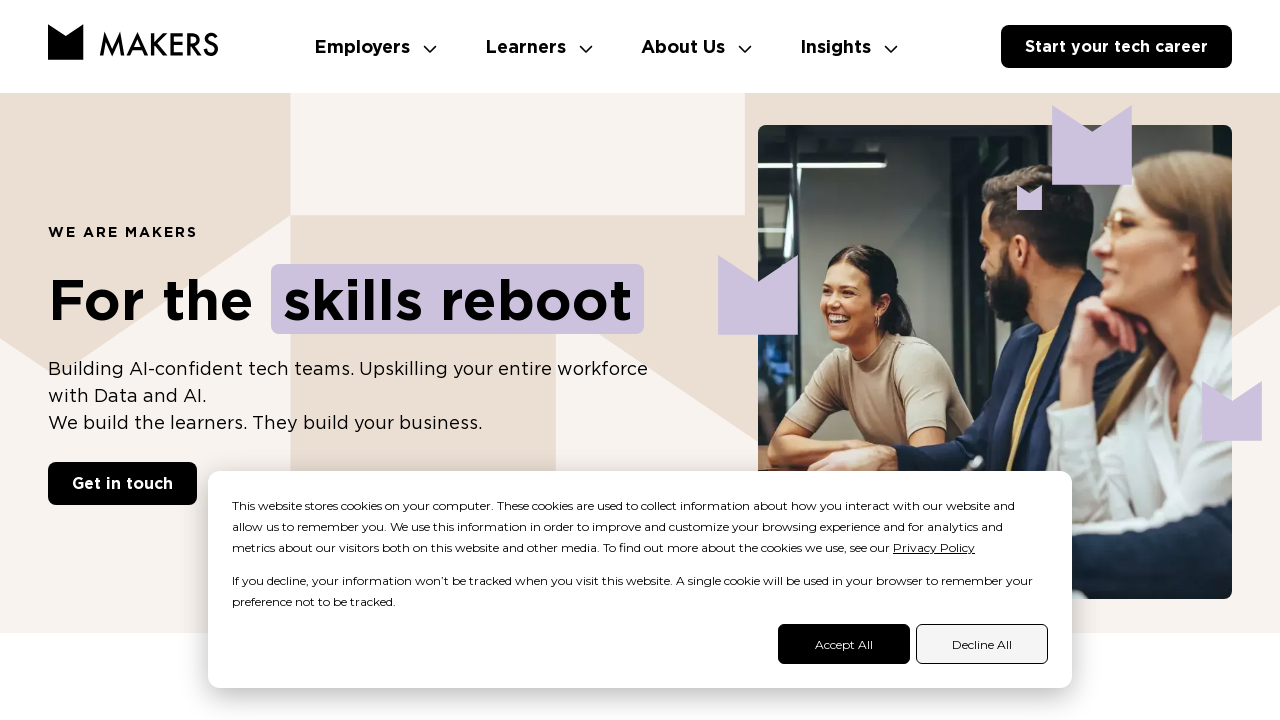

Waited for page to reach domcontentloaded state
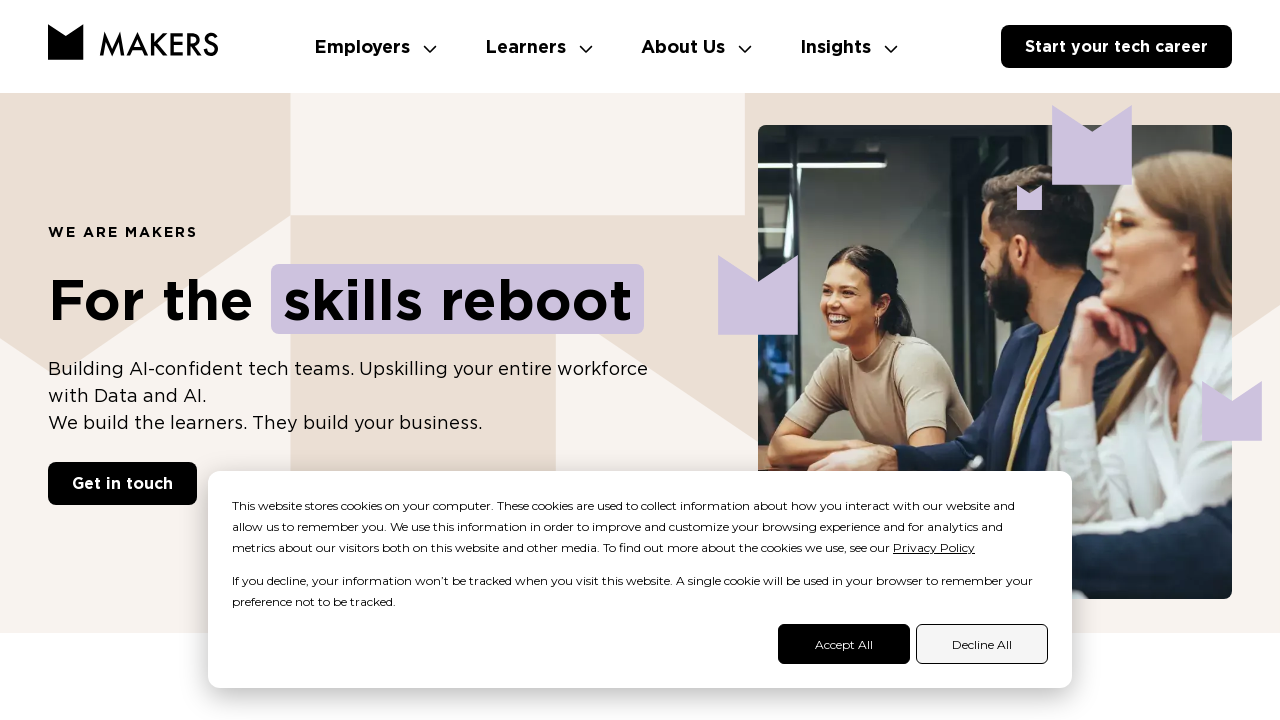

Retrieved page title: 'We are Makers. Building the future.'
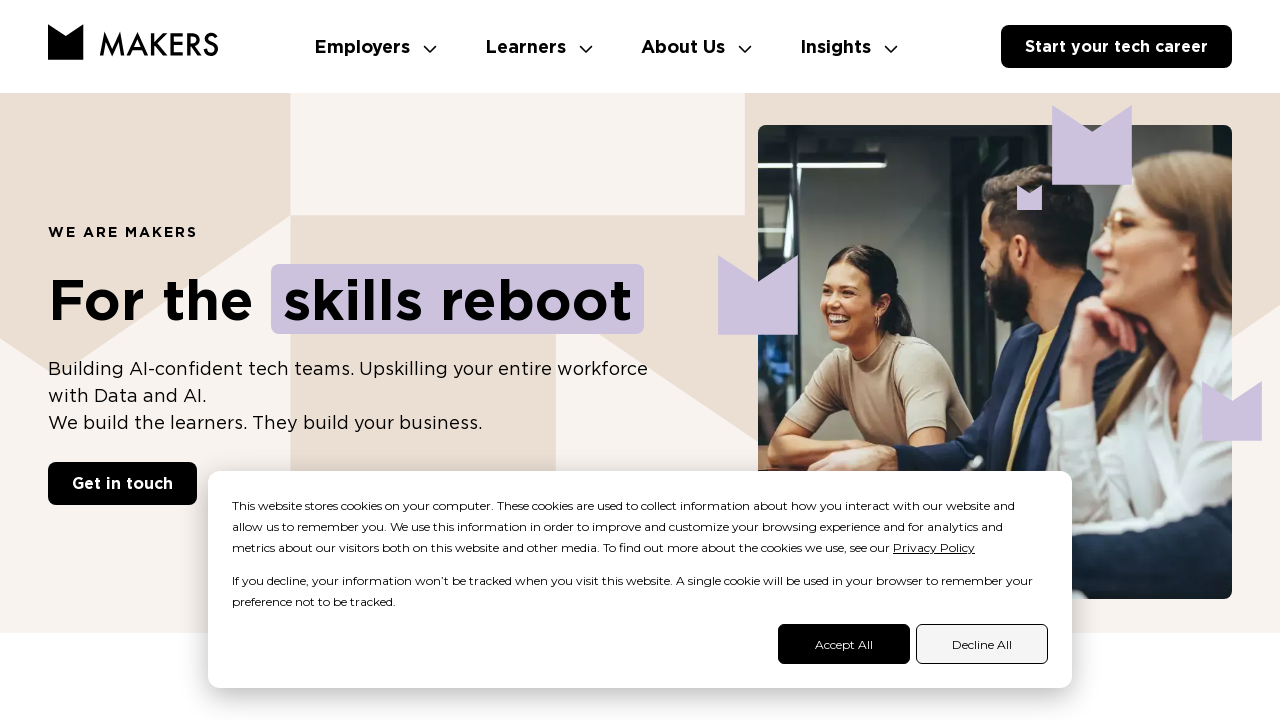

Verified page title is not empty
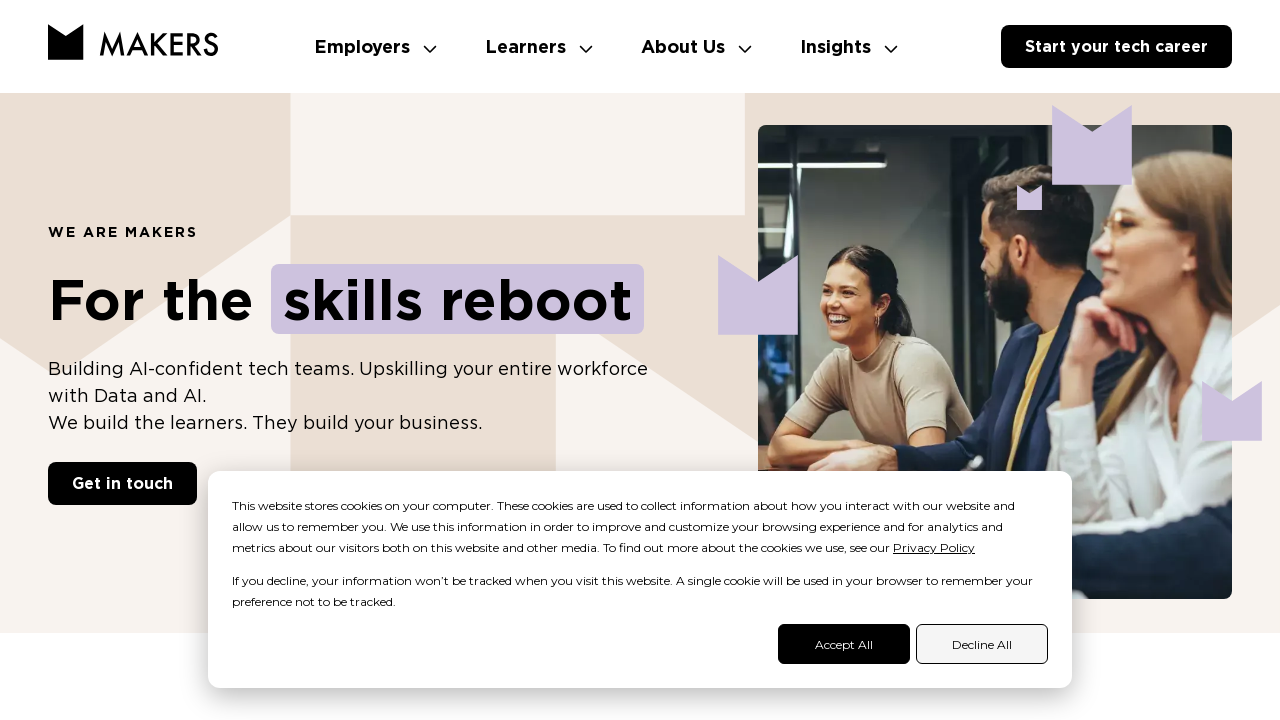

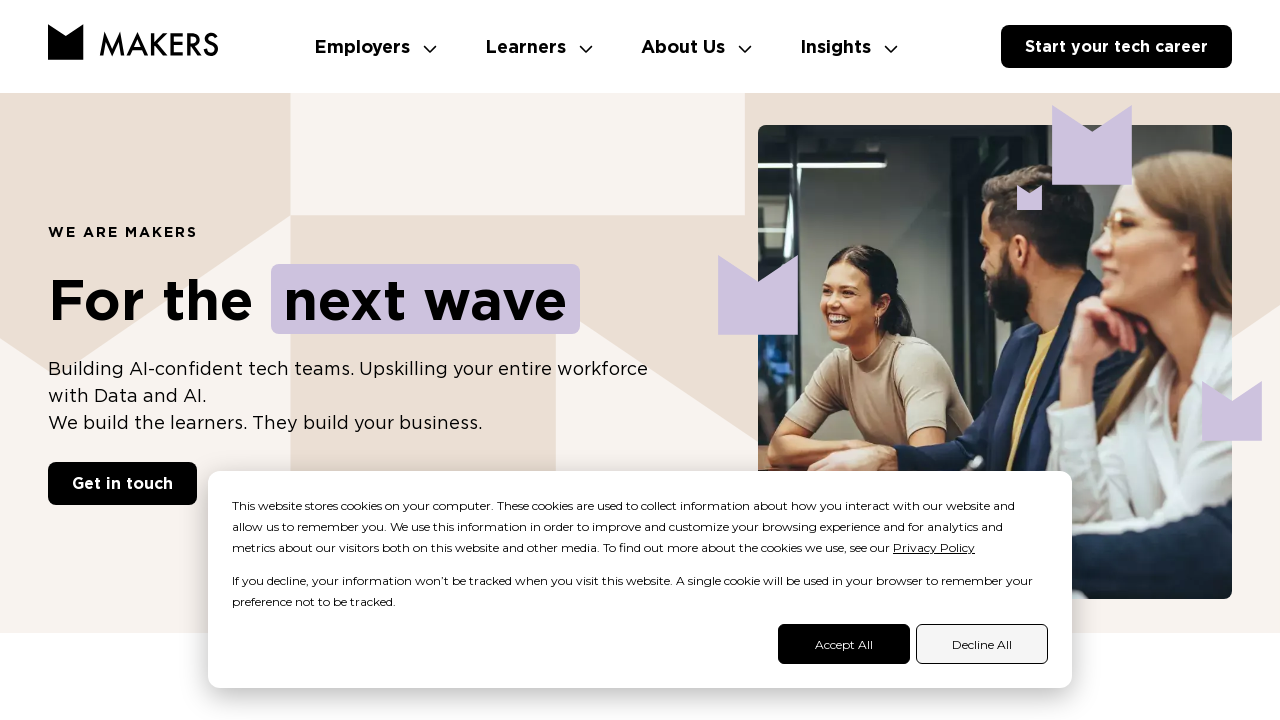